Tests the AngularJS homepage greeting feature by entering a name in the input field and verifying the greeting message updates accordingly

Starting URL: http://www.angularjs.org

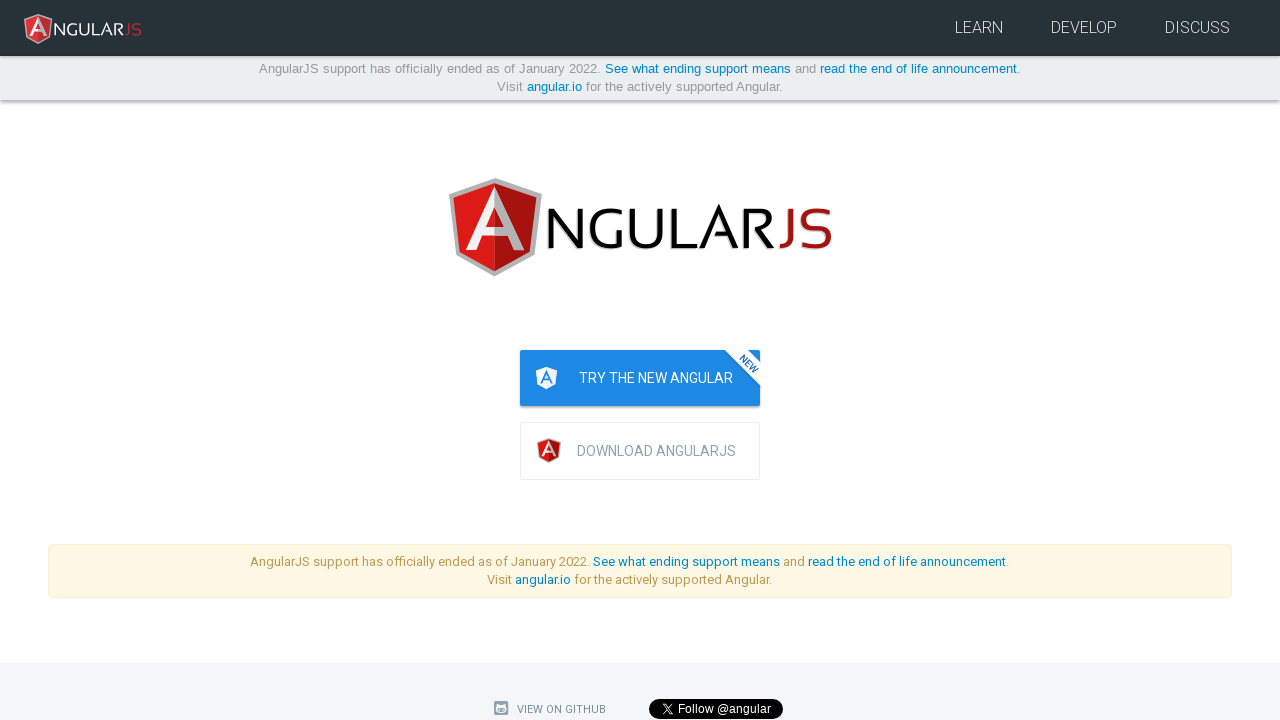

Filled name input field with 'Julie' on input[ng-model='yourName']
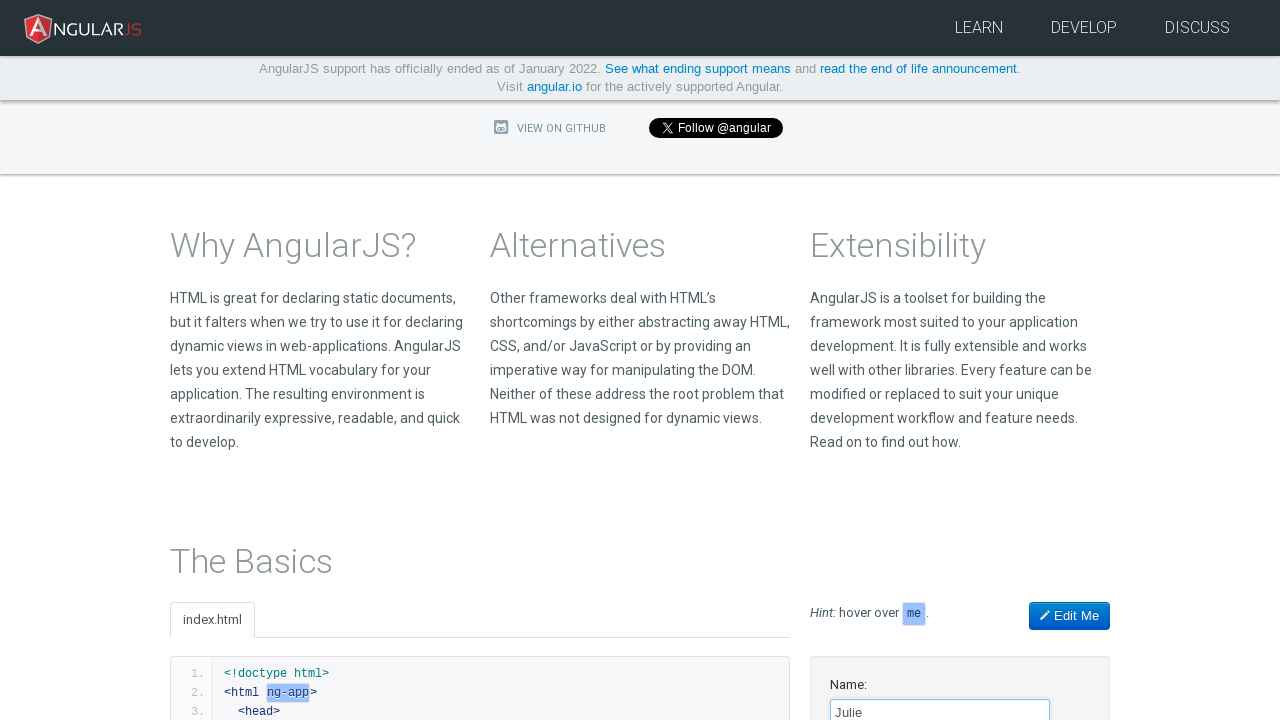

Greeting message 'Hello Julie!' appeared, confirming the greeting feature works correctly
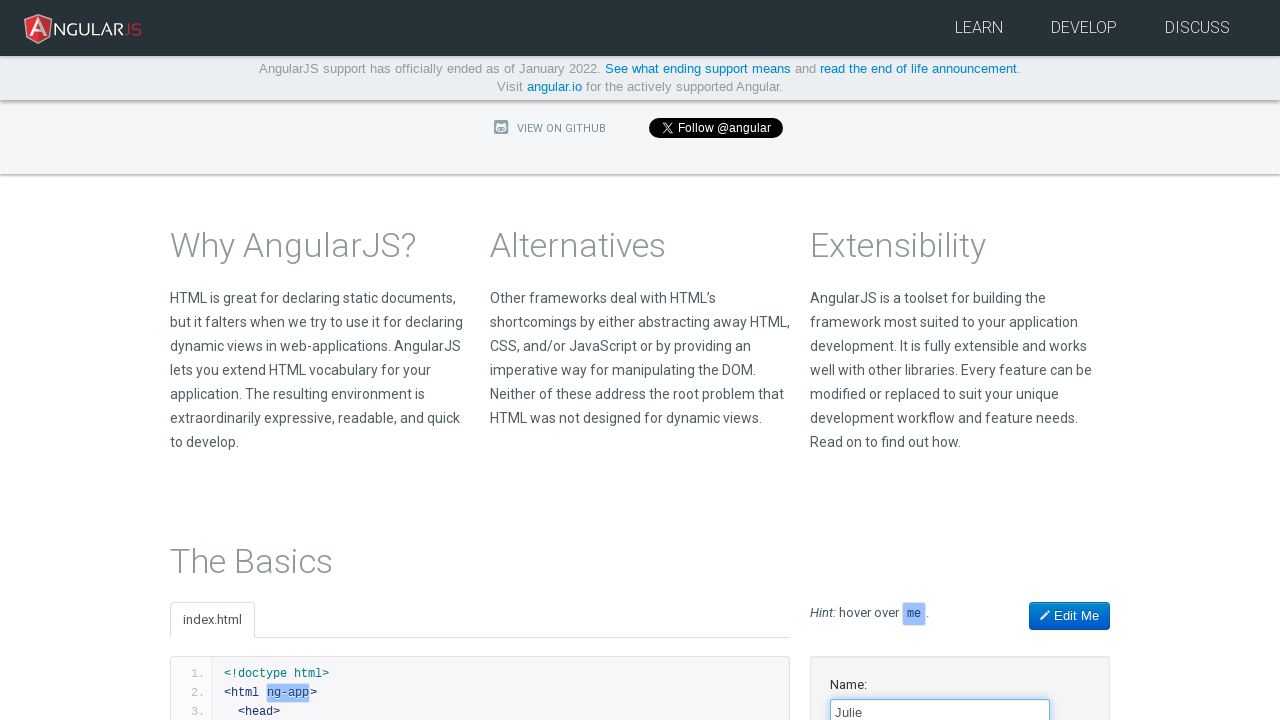

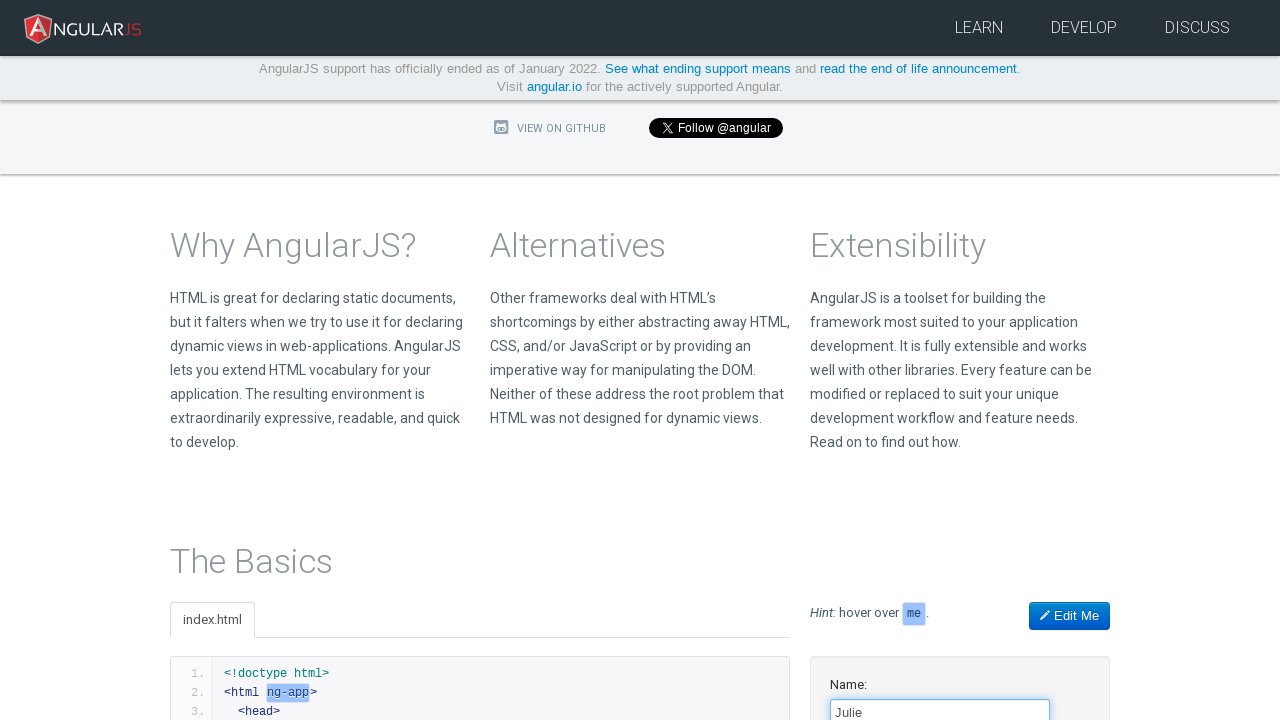